Tests calculator reciprocal operation by calculating 1/4 and verifying result equals 0.25

Starting URL: https://kalkpro.ru/

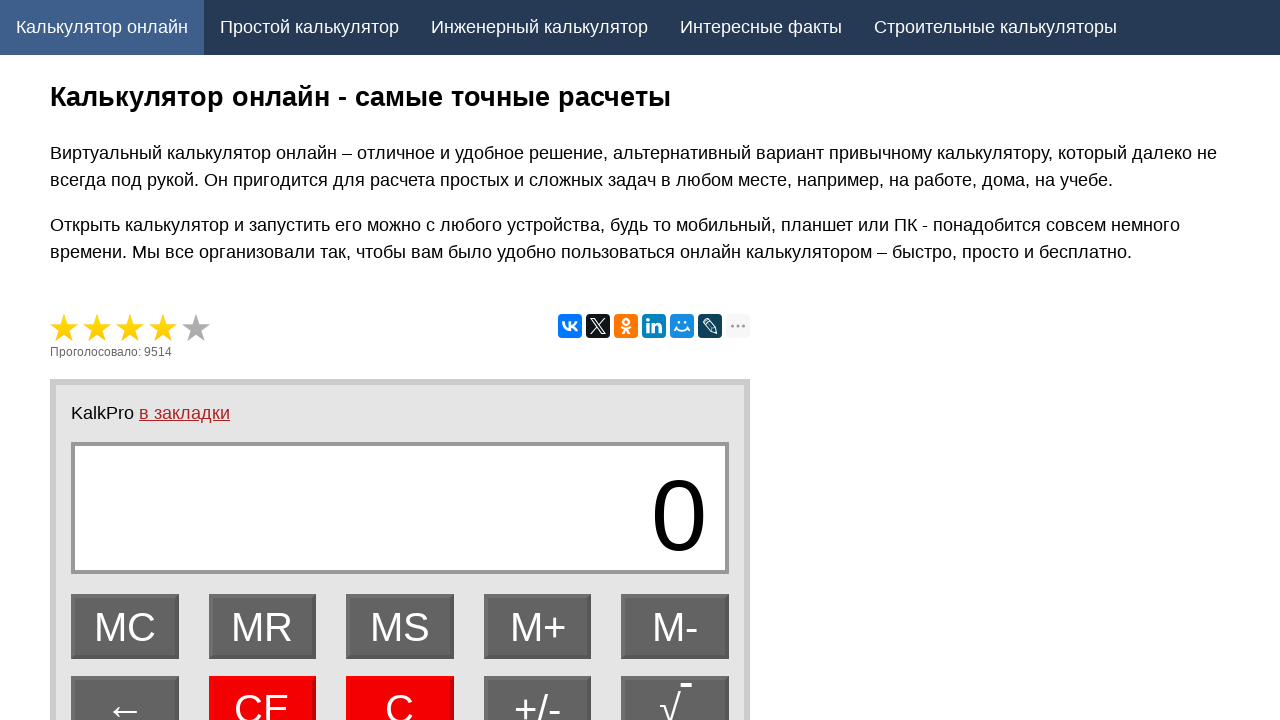

Clicked number 4 at (125, 361) on [name='4']
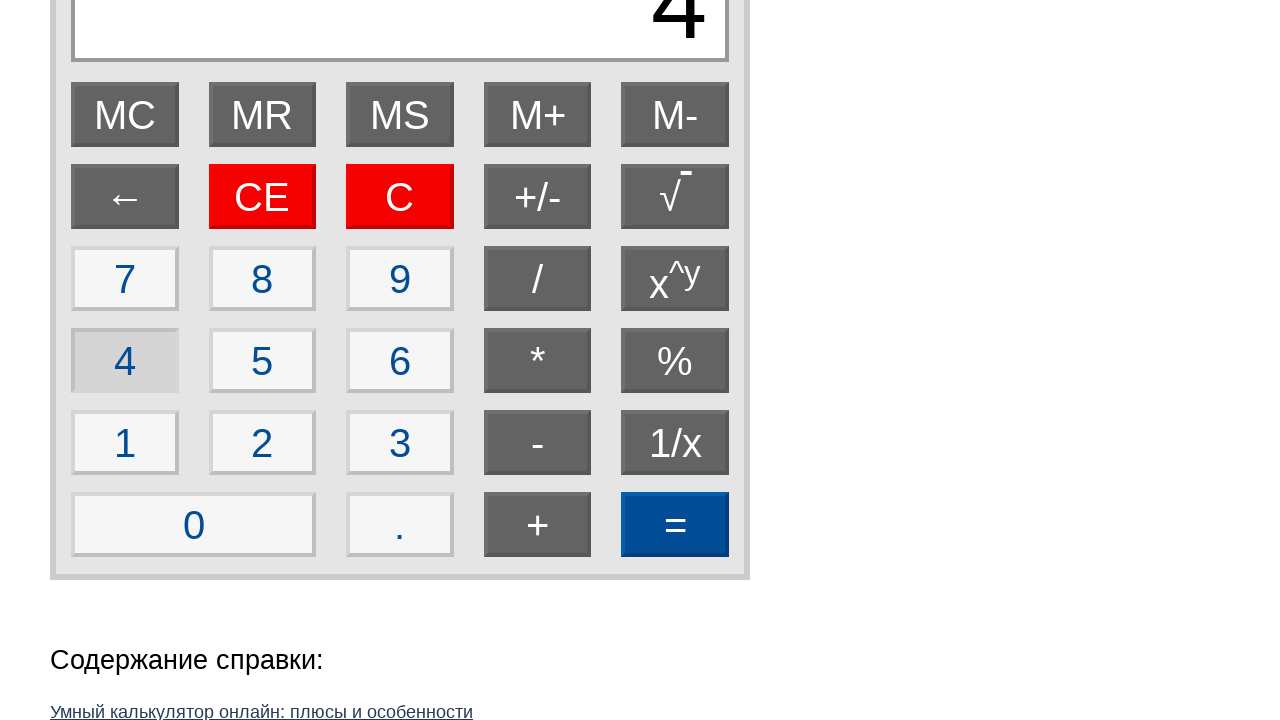

Clicked reciprocal operator at (675, 443) on [name='reciproc']
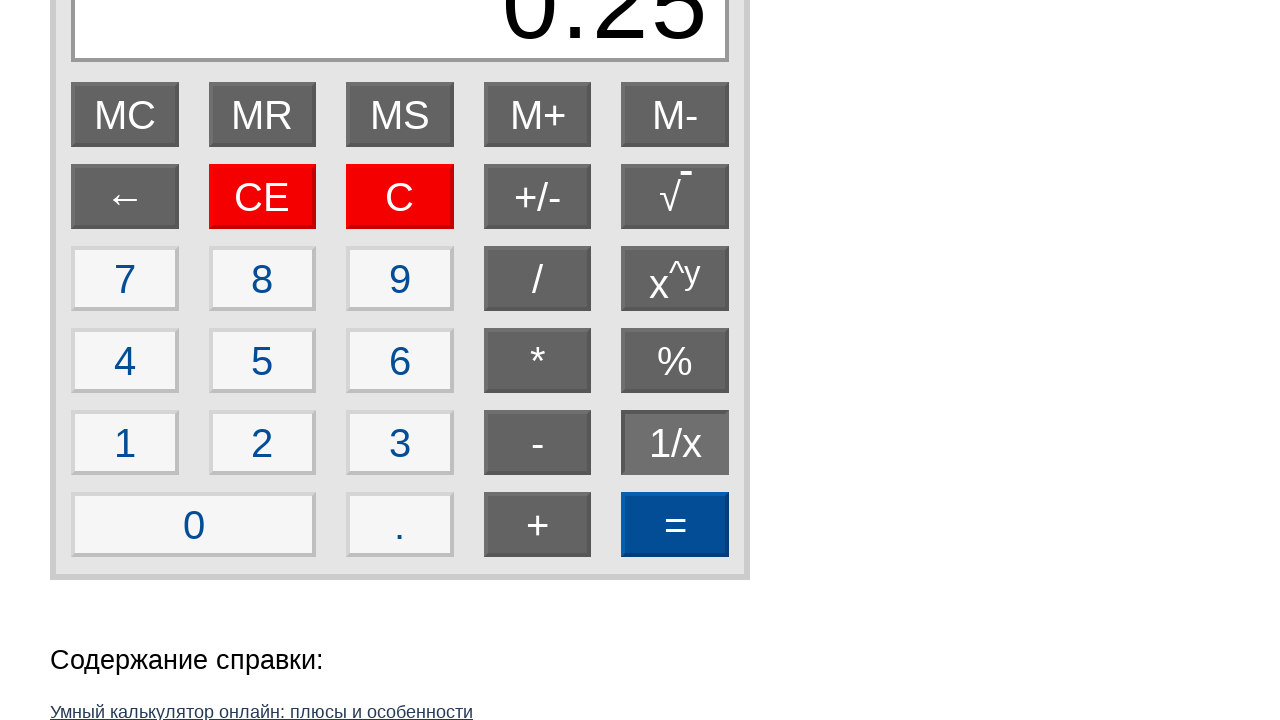

Clicked equals/result button at (675, 525) on [name='Result']
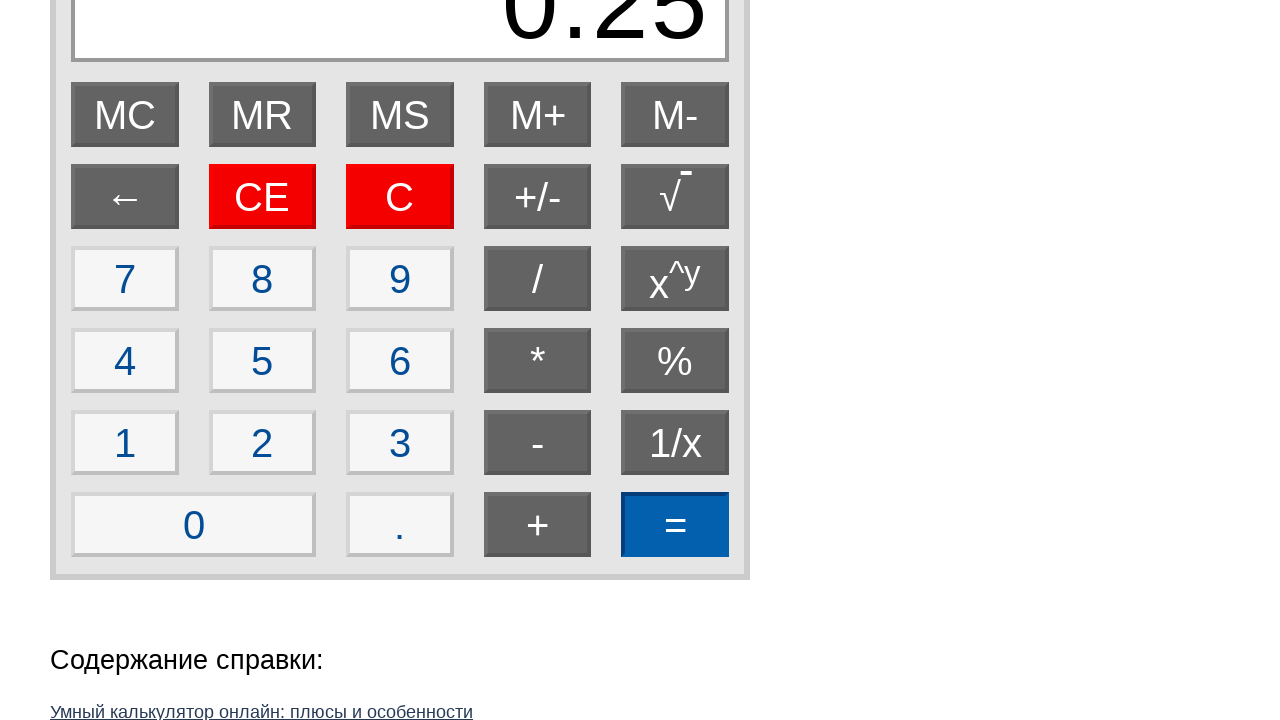

Retrieved result text from display
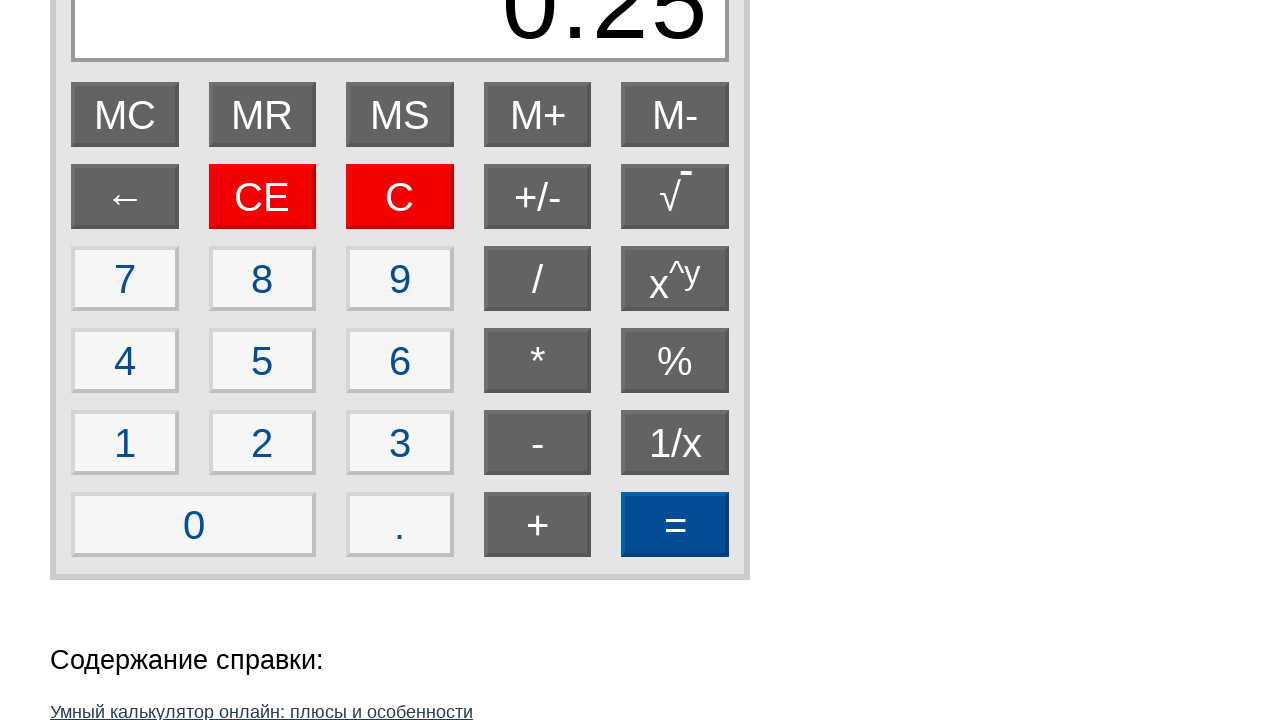

Verified result equals 0.25 (1/4 calculation successful)
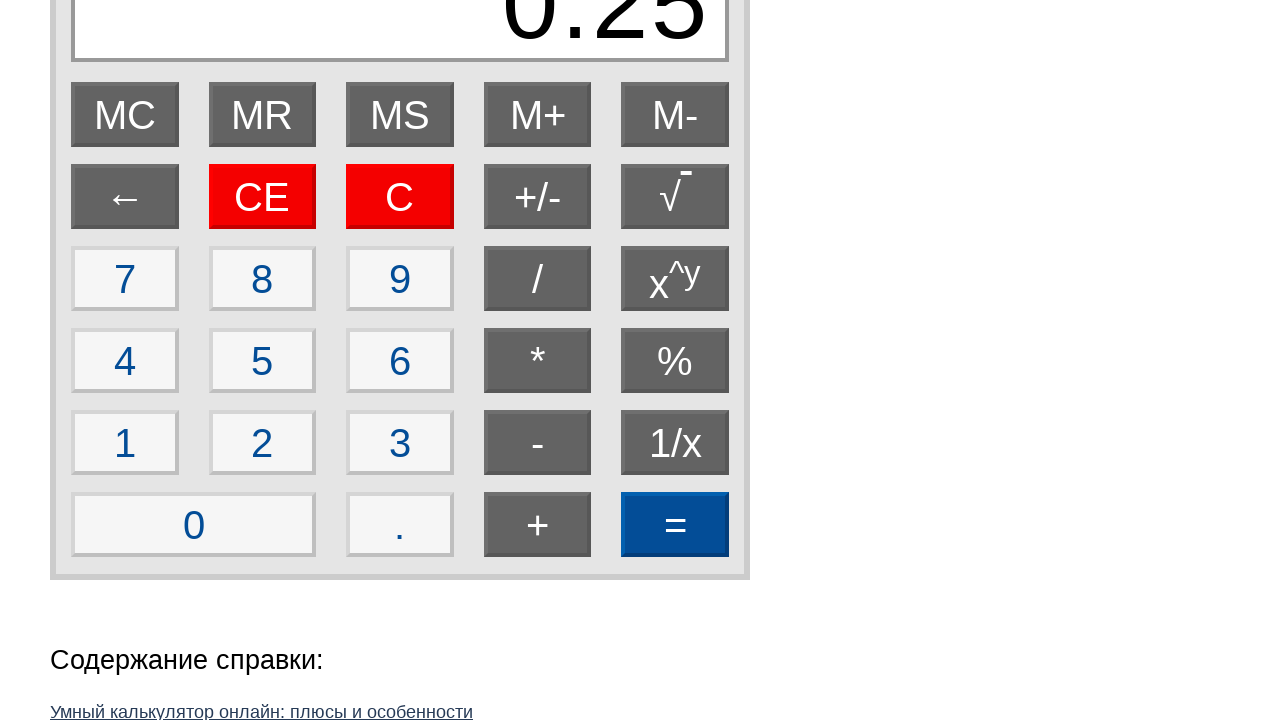

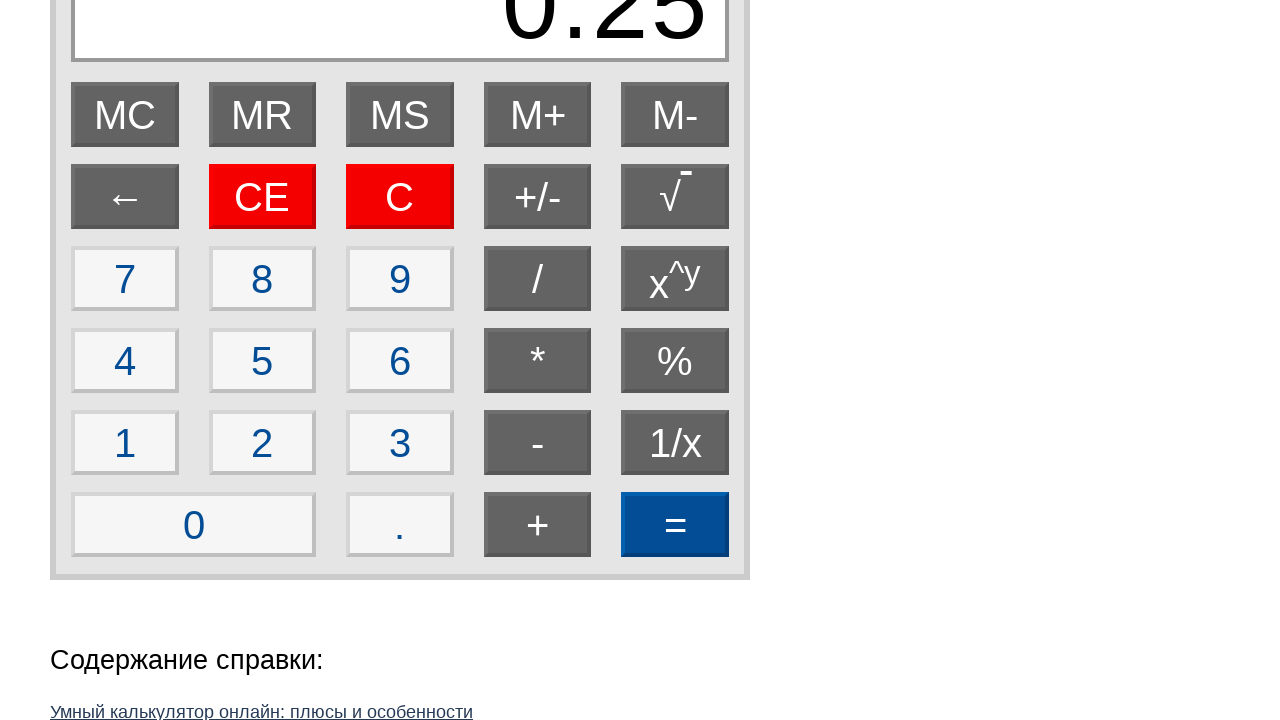